Tests multiple window handling by opening new windows, switching between them to get their titles, and then closing child windows

Starting URL: https://www.hyrtutorials.com/p/window-handles-practice.html

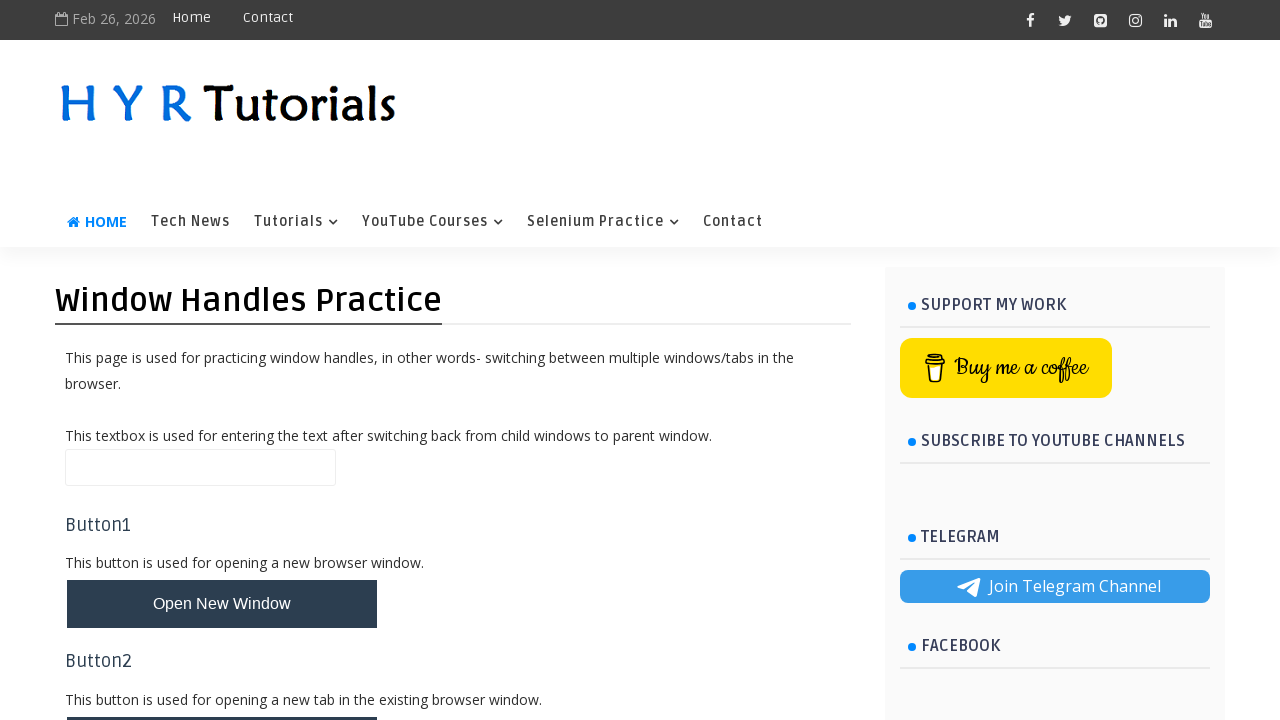

Clicked button to open new windows at (222, 361) on button#newWindowsBtn
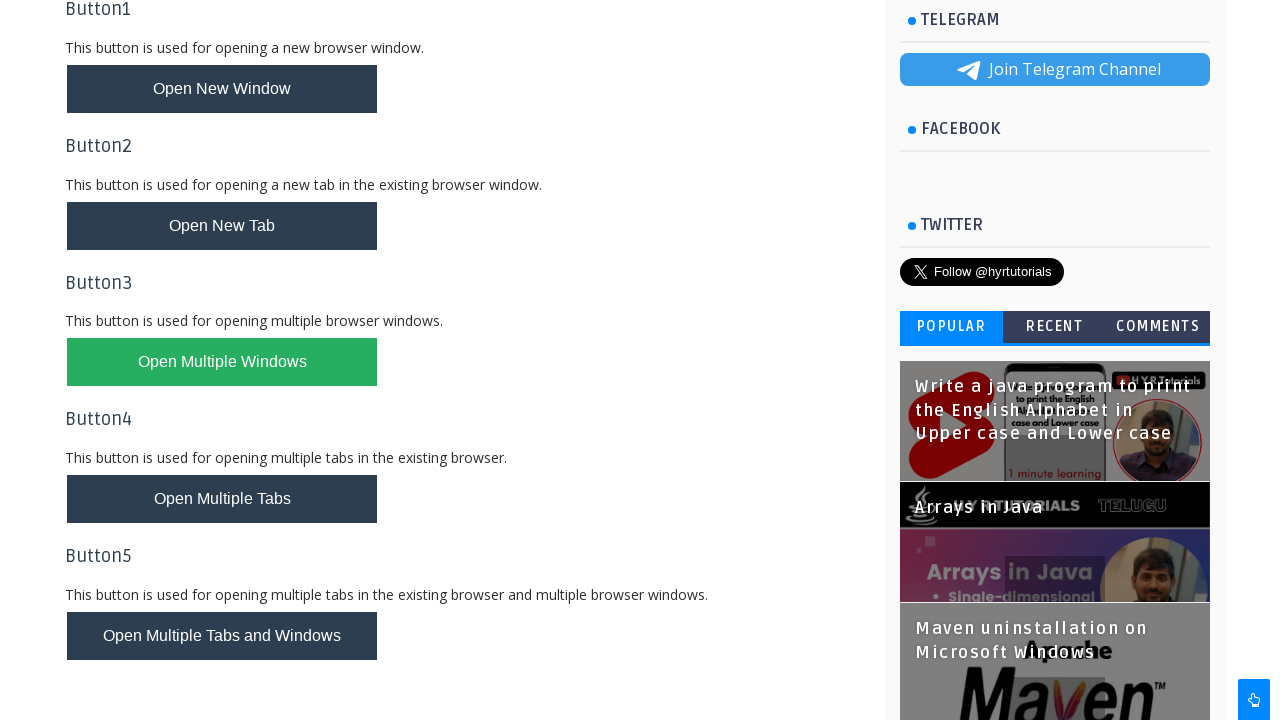

Waited for new windows to open
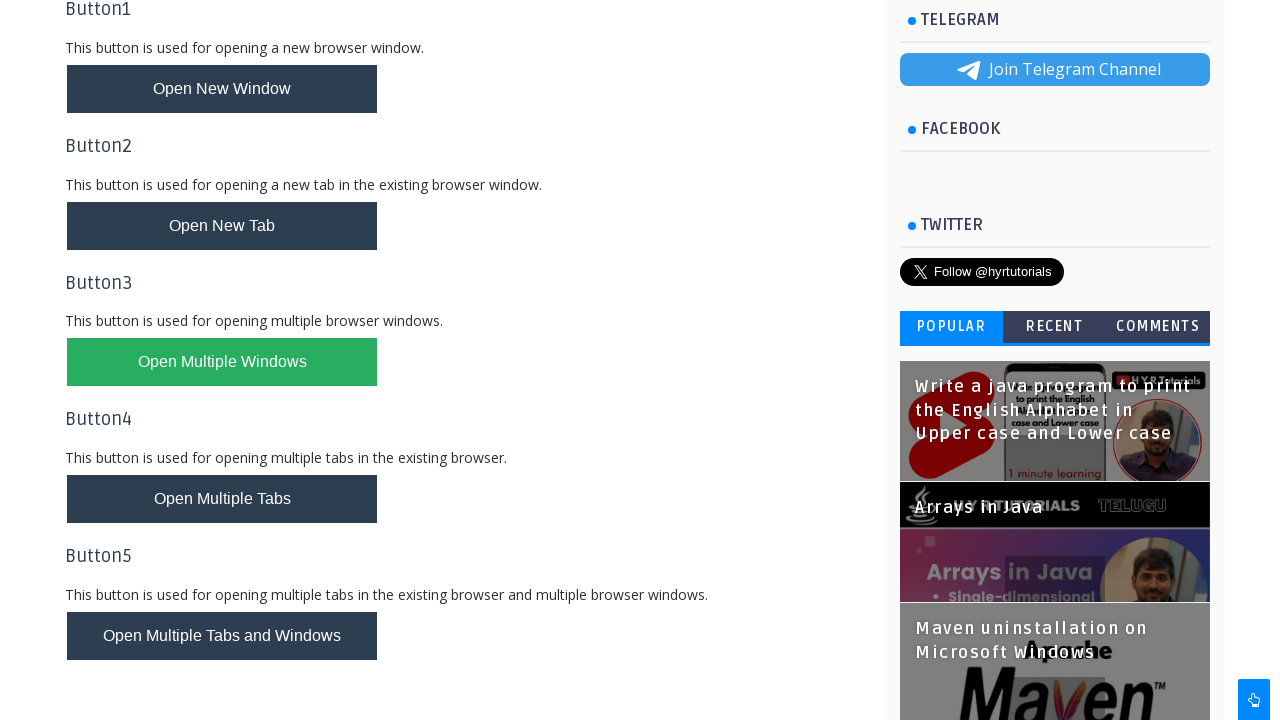

Retrieved all window contexts
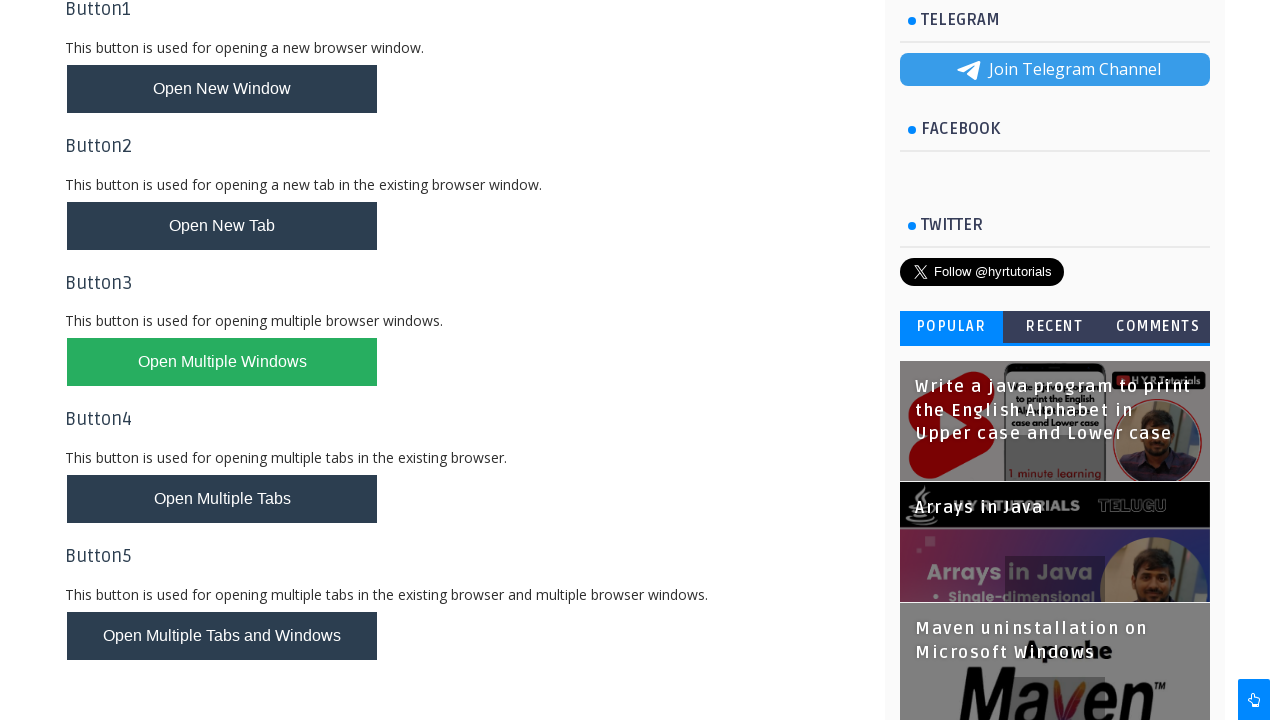

Stored reference to main window
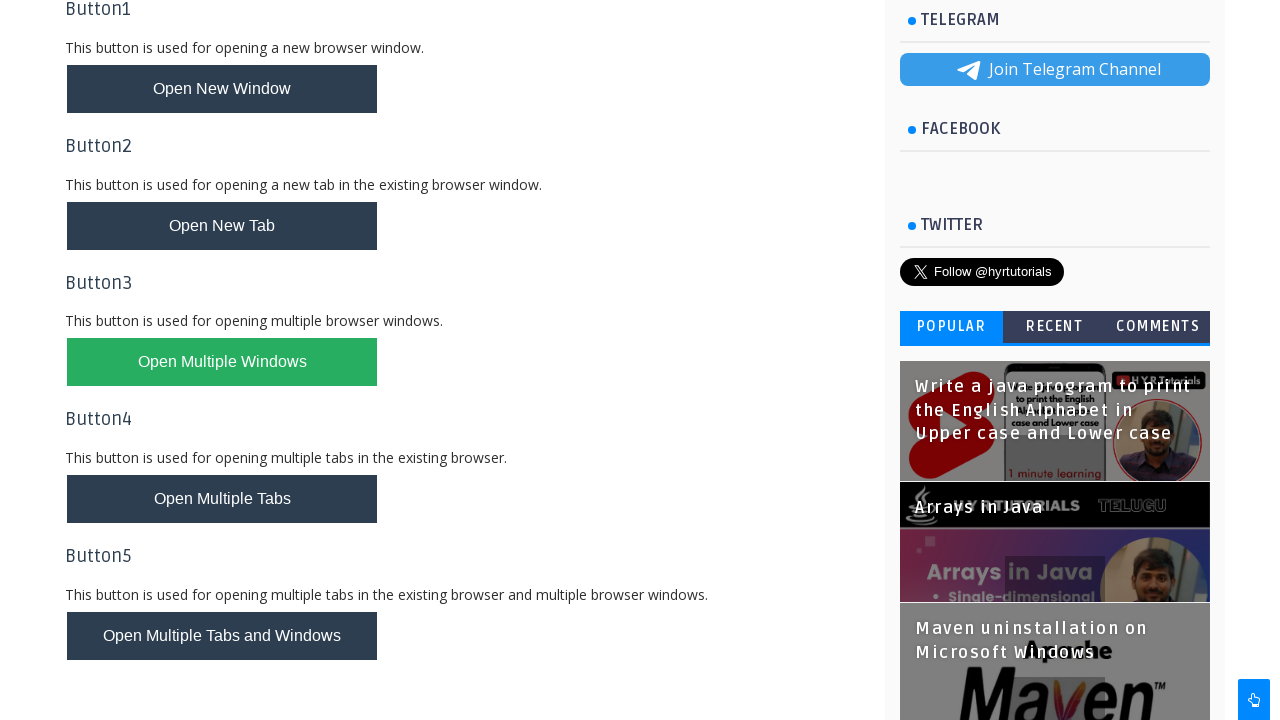

Switched context to child window
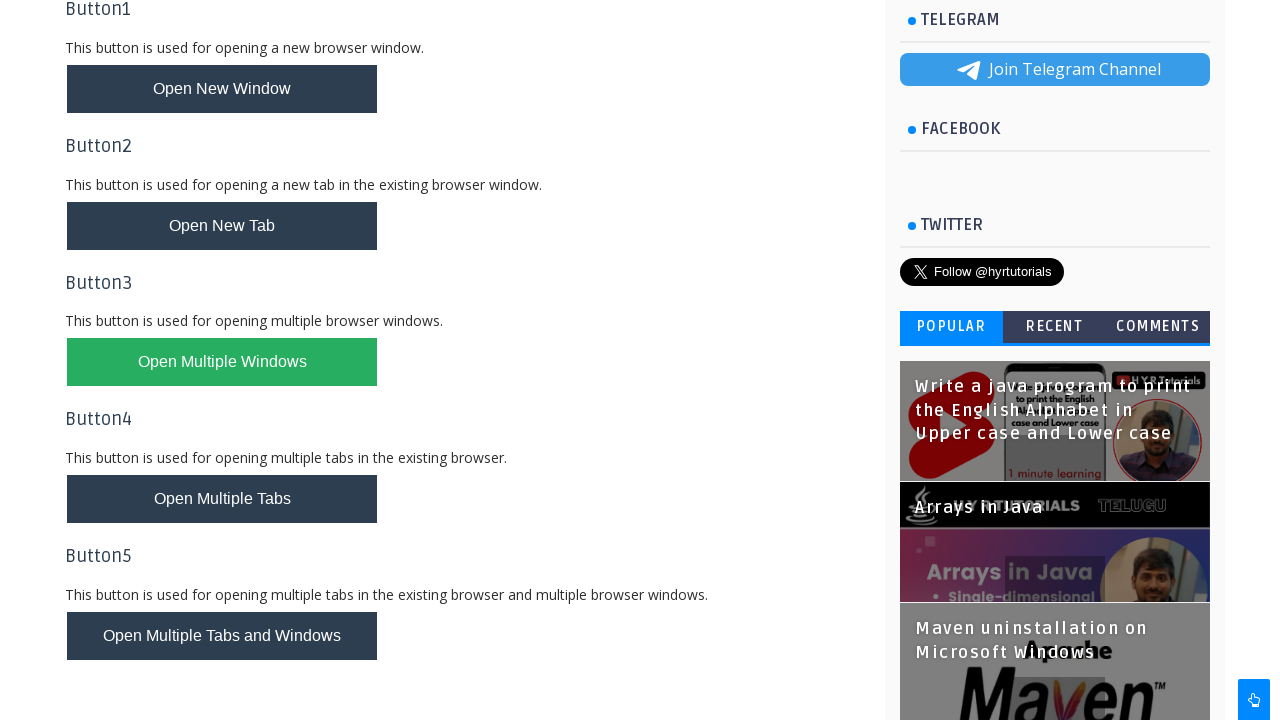

Got child window title: Basic Controls - H Y R Tutorials
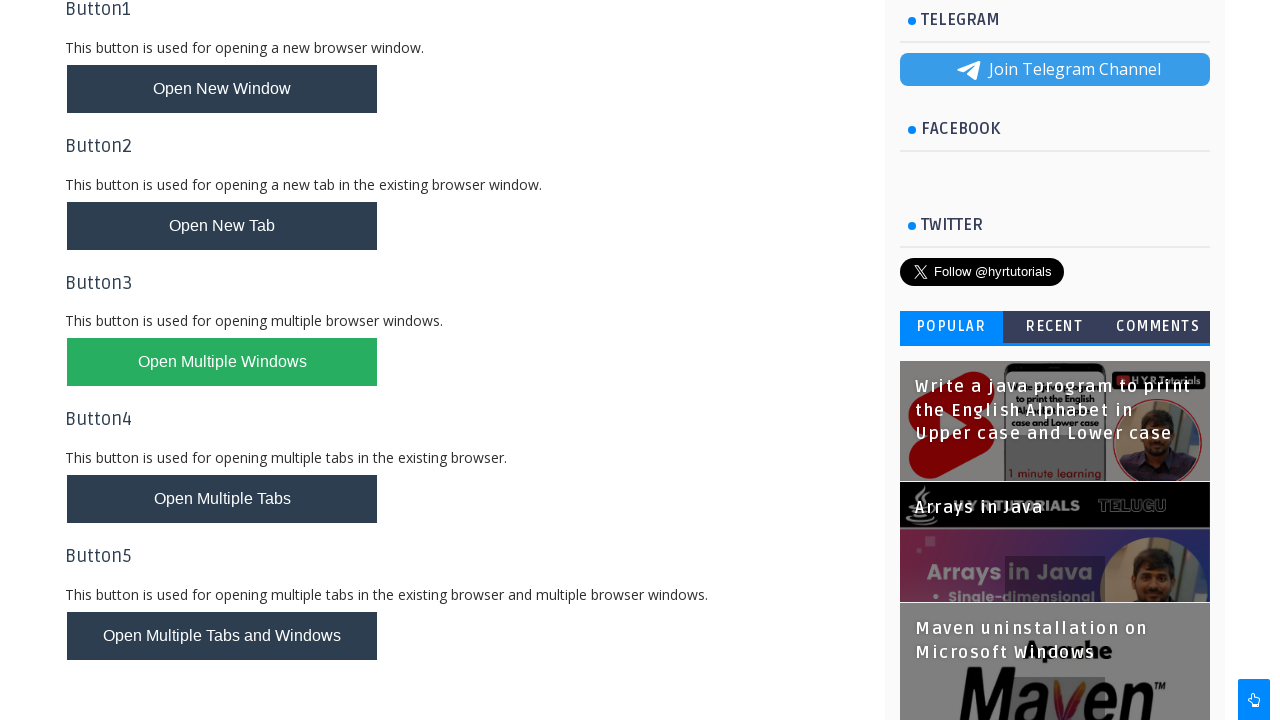

Closed child window
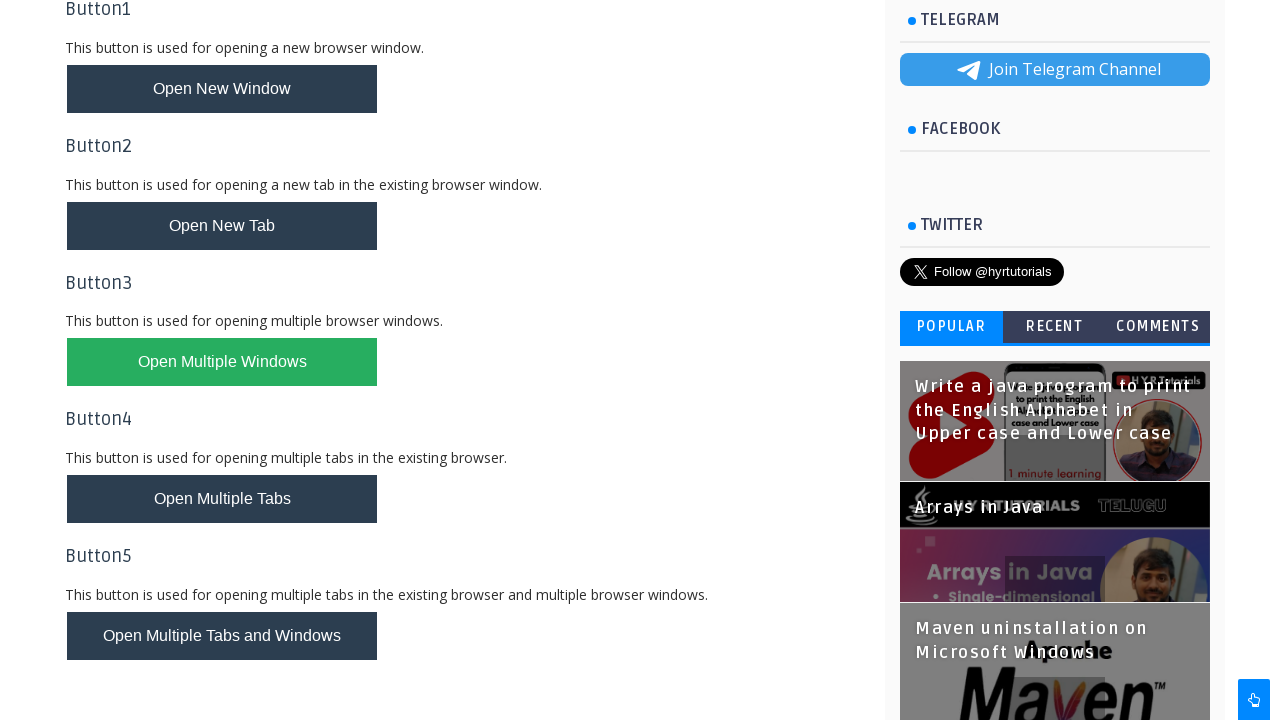

Switched context to child window
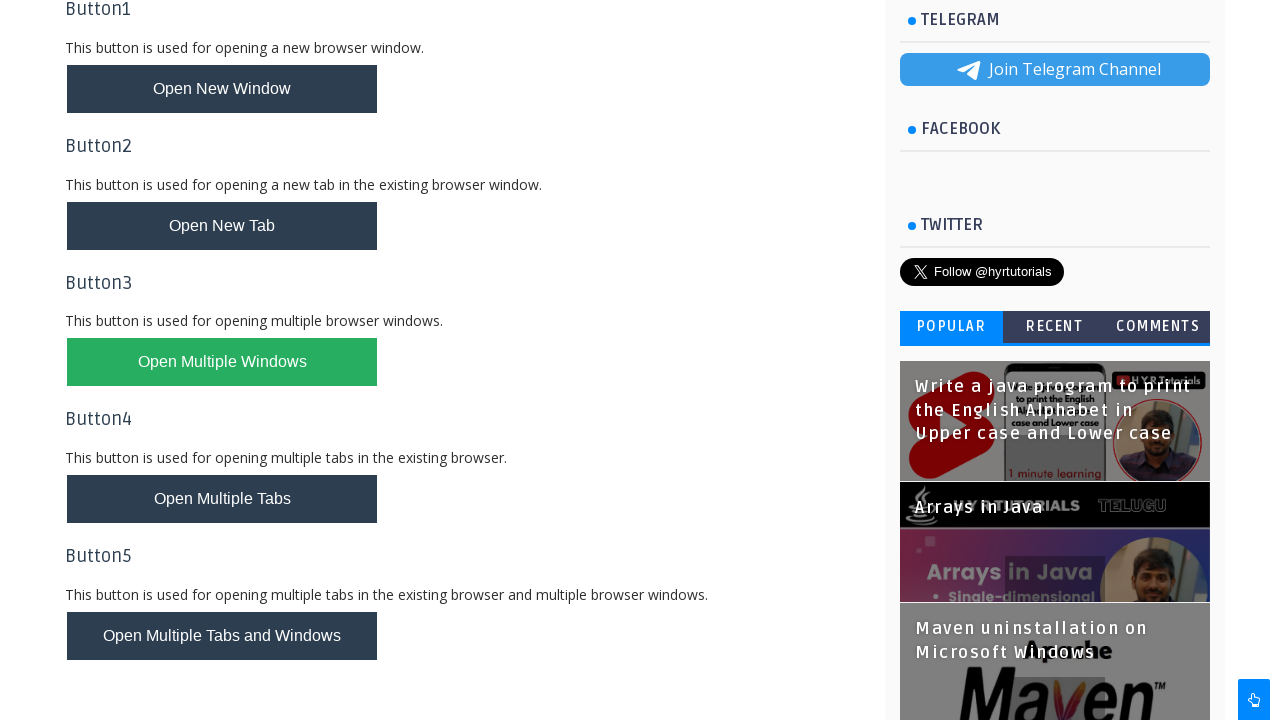

Got child window title: XPath Practice - H Y R Tutorials
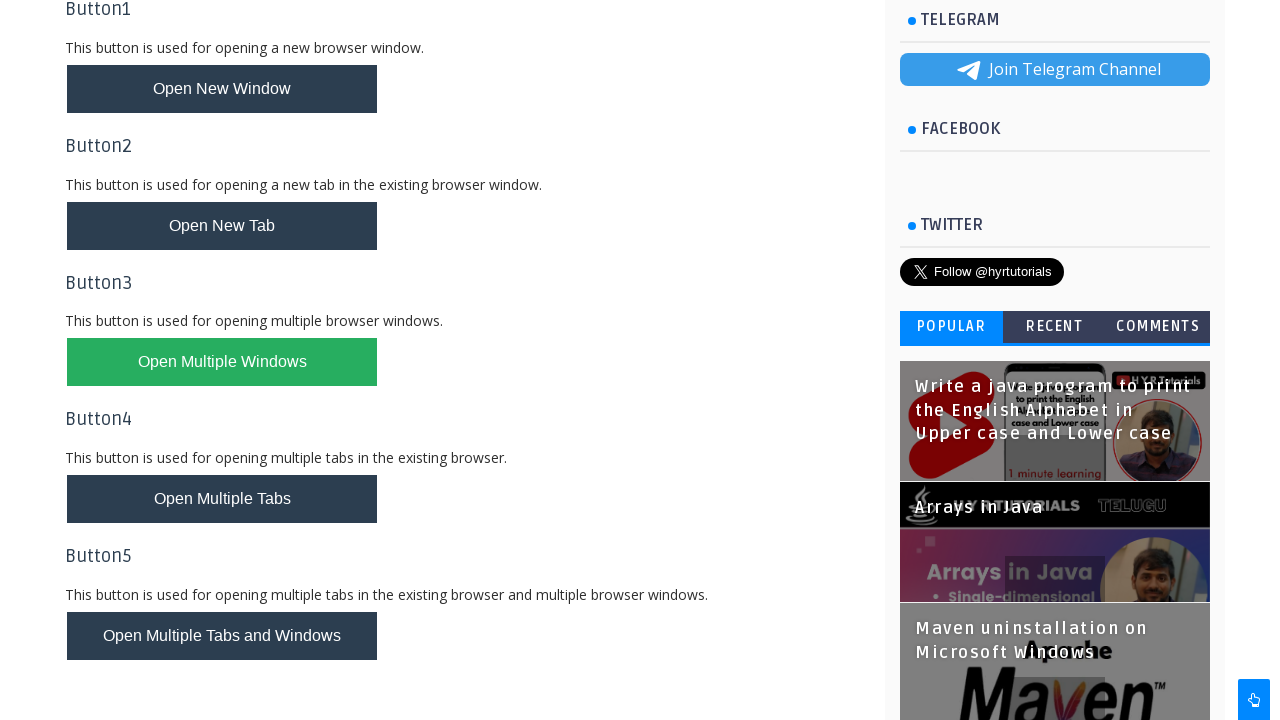

Closed child window
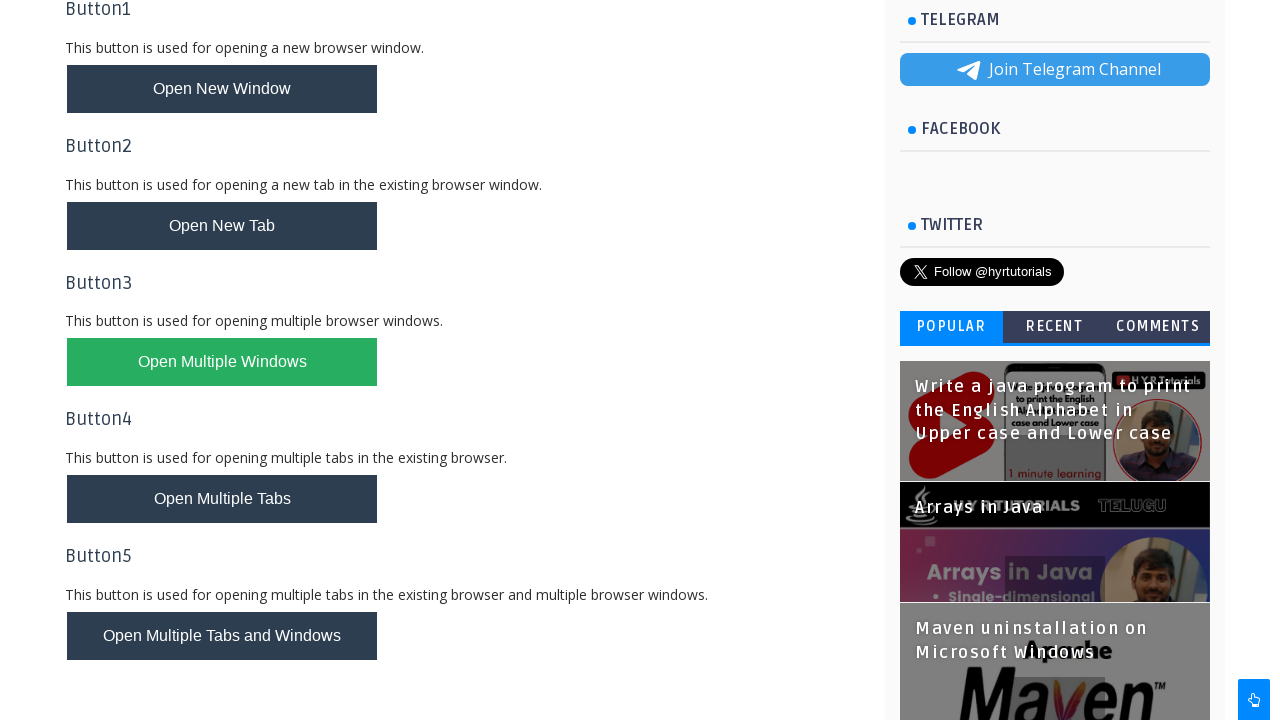

Switched back to main window
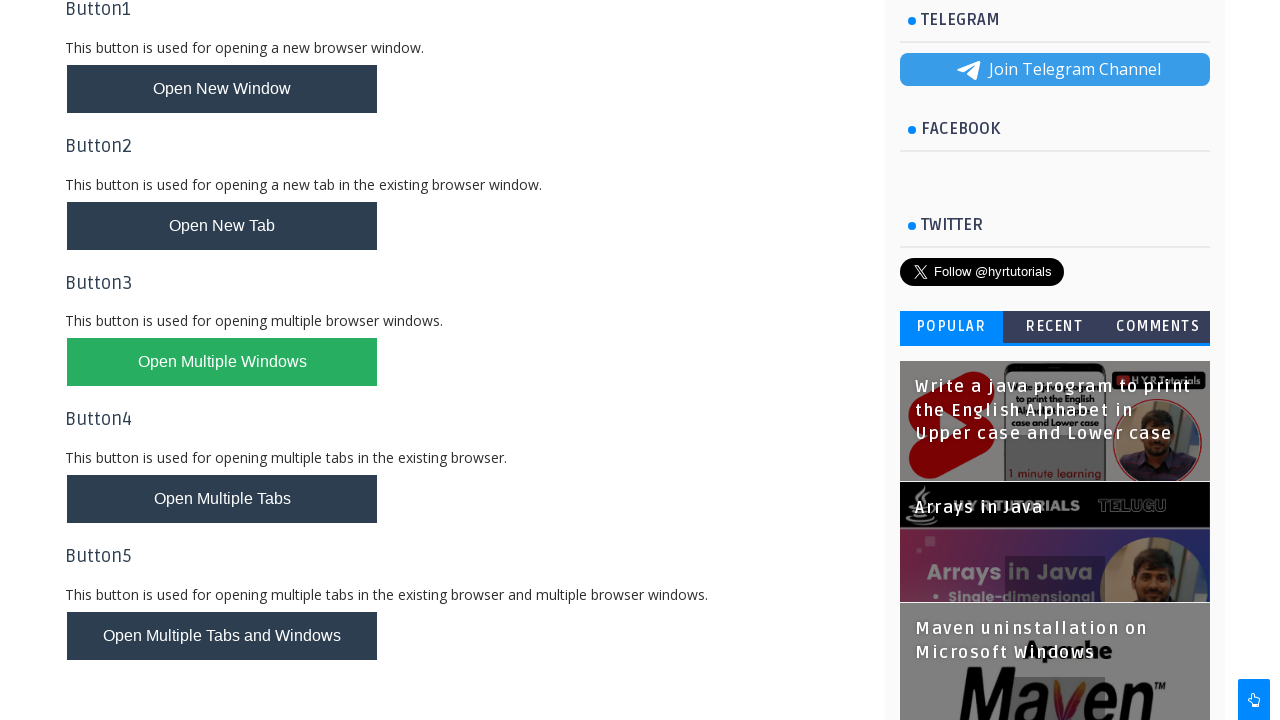

Retrieved main window title: Window Handles Practice - H Y R Tutorials
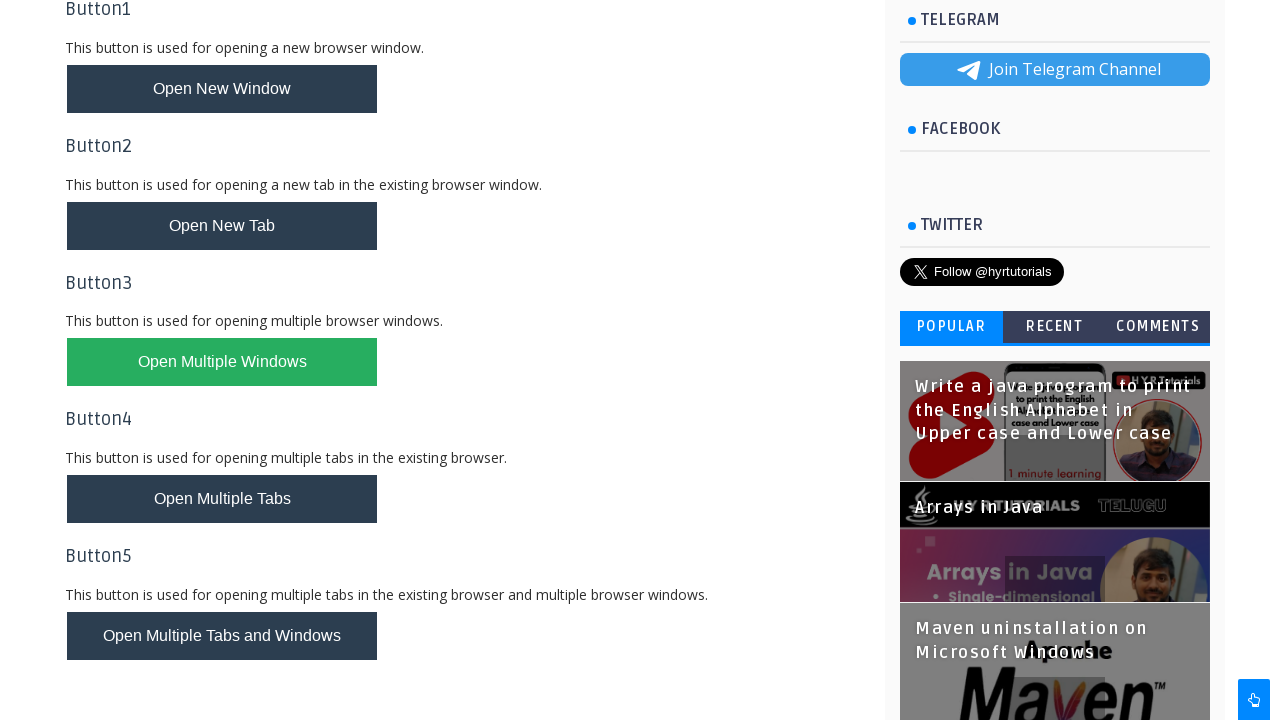

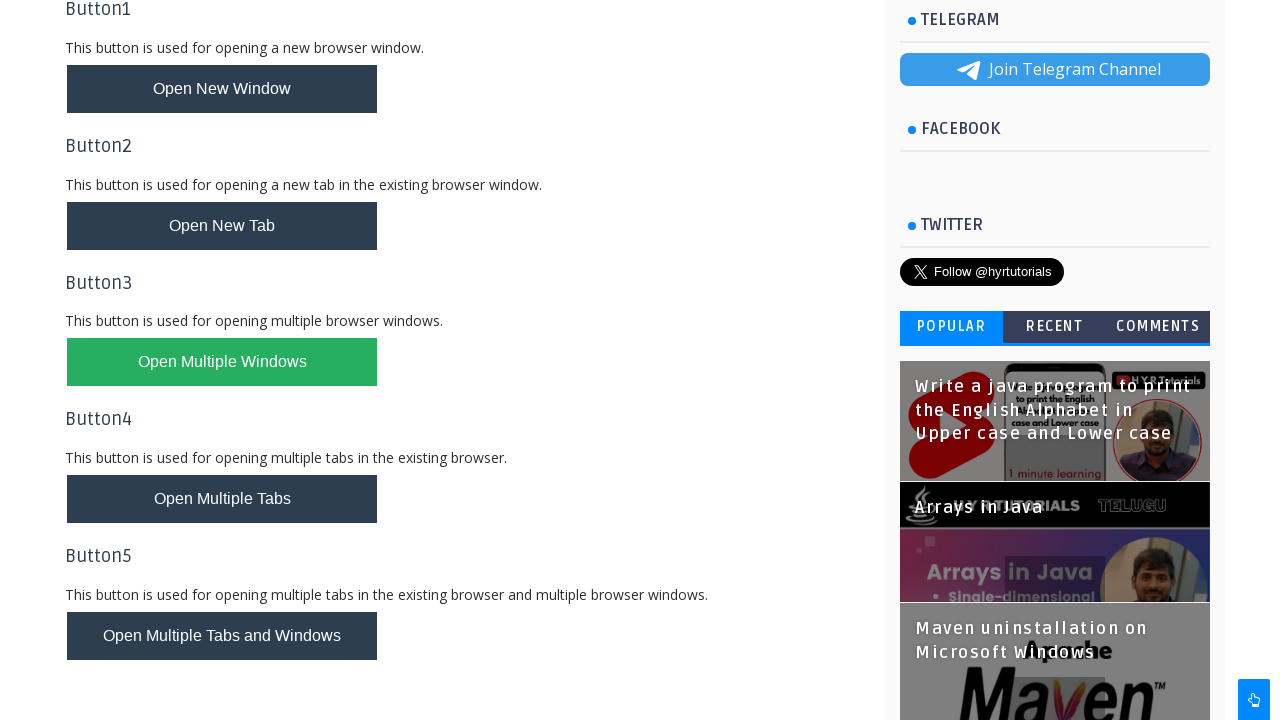